Tests a math puzzle form by extracting a value from an element's attribute, calculating a mathematical result, filling the answer field, checking robot verification checkboxes, and submitting the form.

Starting URL: http://suninjuly.github.io/get_attribute.html

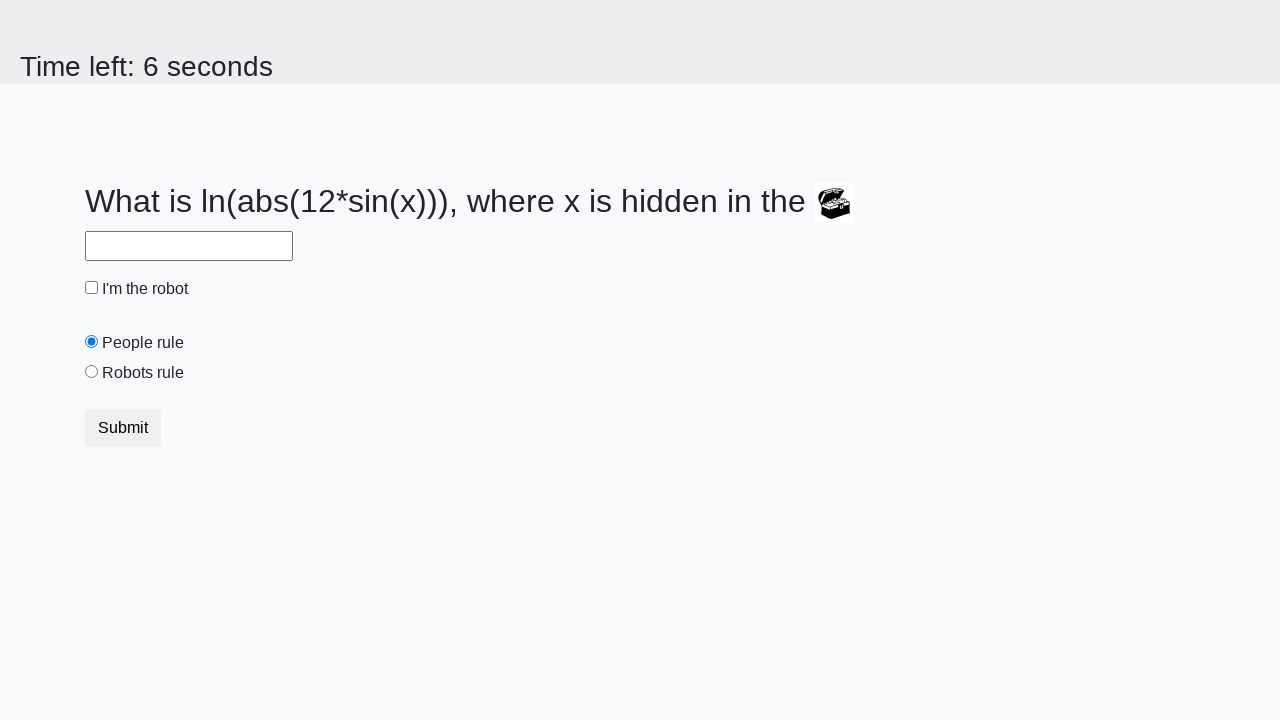

Located treasure element with hidden valuex attribute
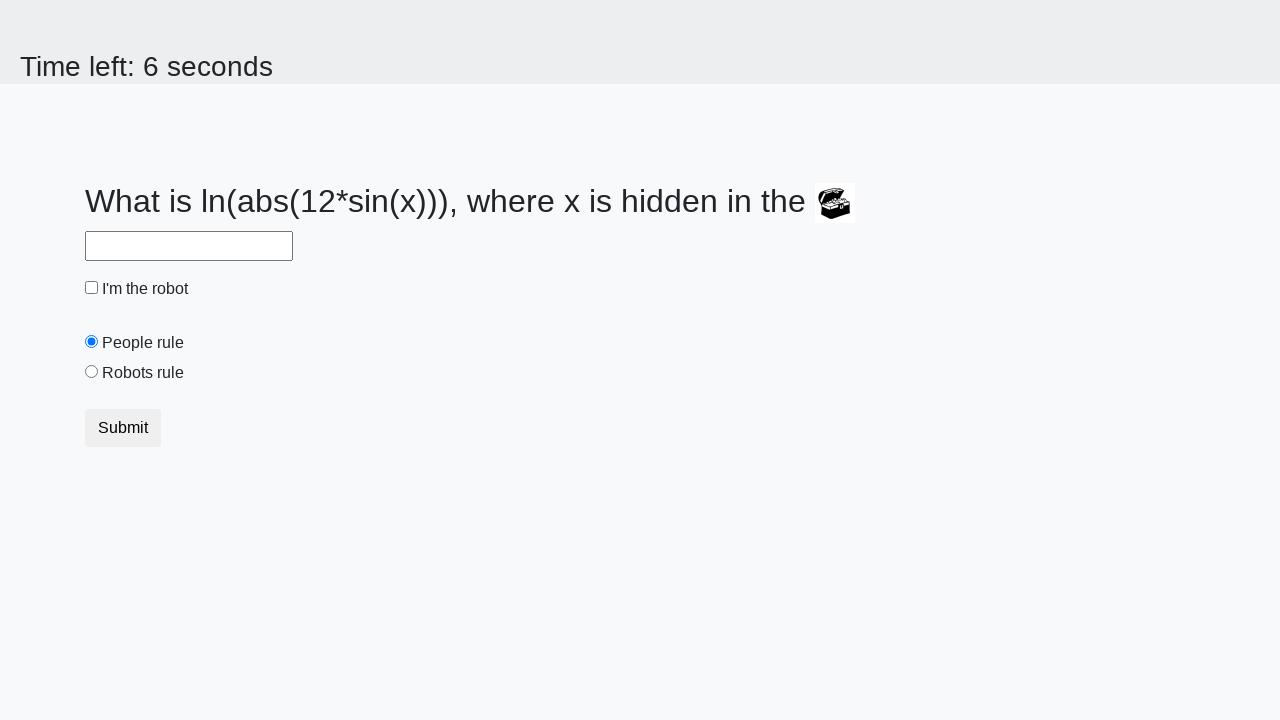

Extracted valuex attribute from treasure element: 195
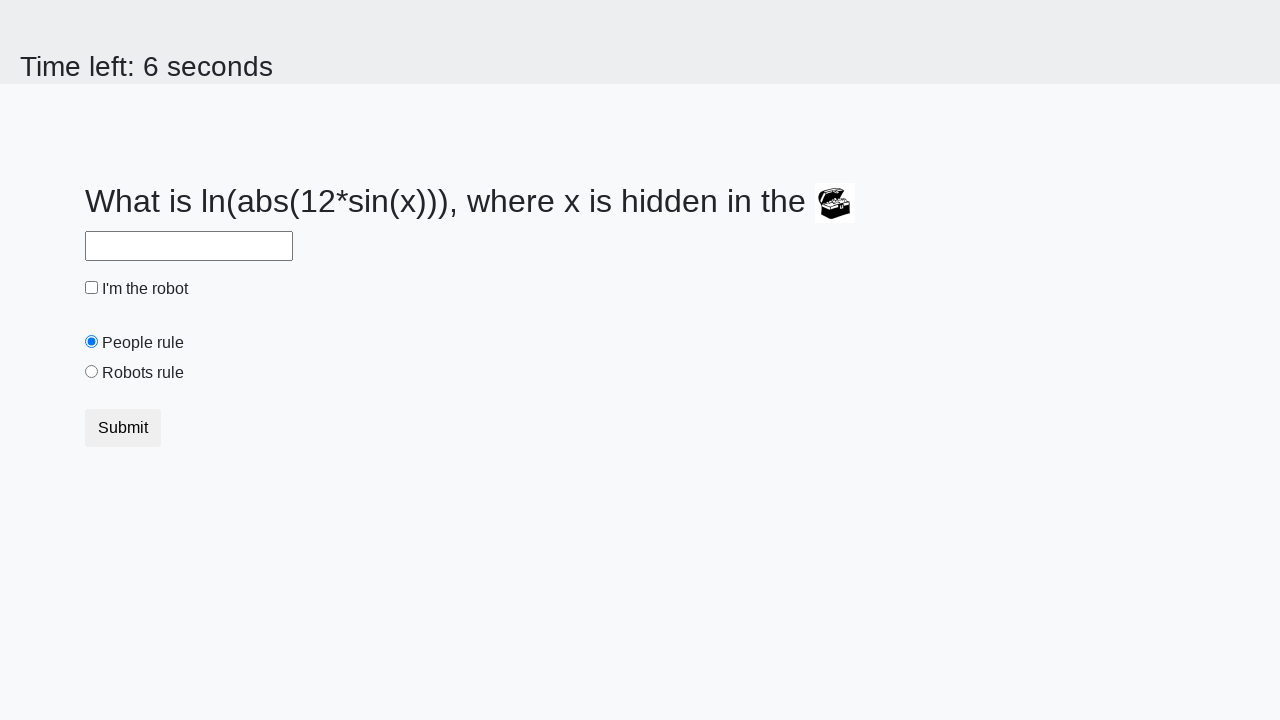

Calculated mathematical result using formula log(abs(12*sin(x))): 0.9682970580470422
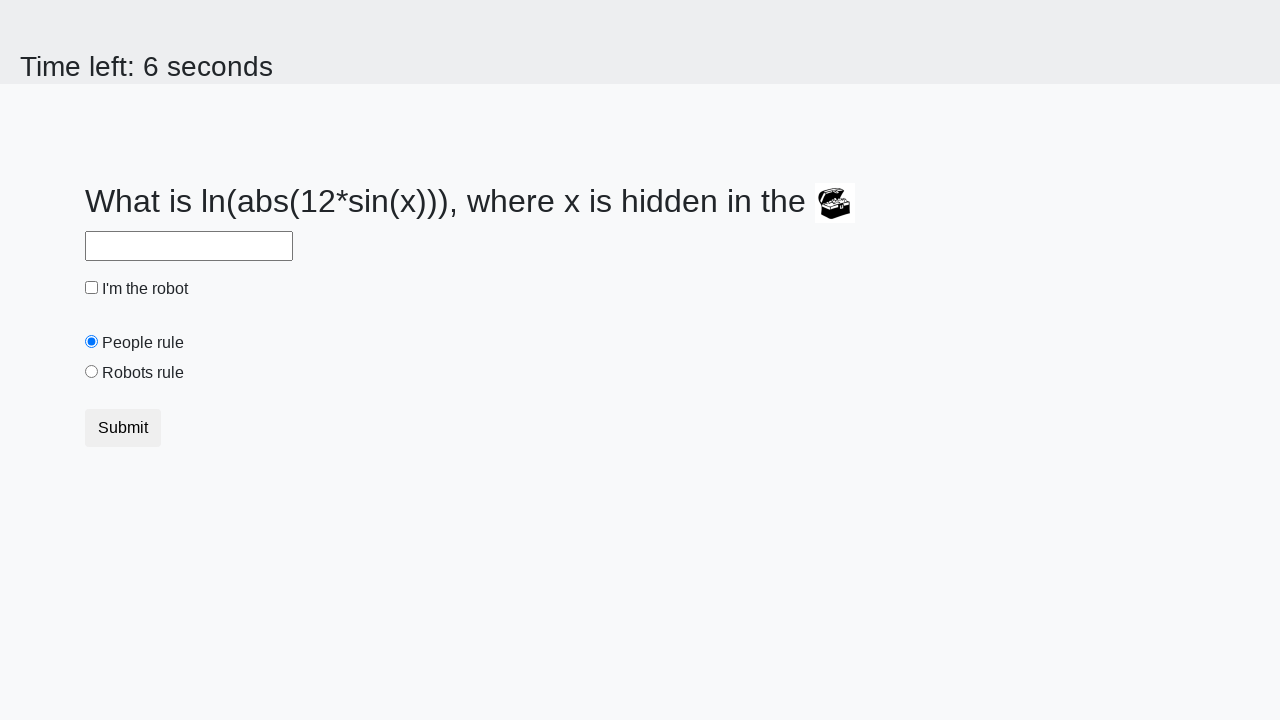

Filled answer field with calculated value: 0.9682970580470422 on #answer
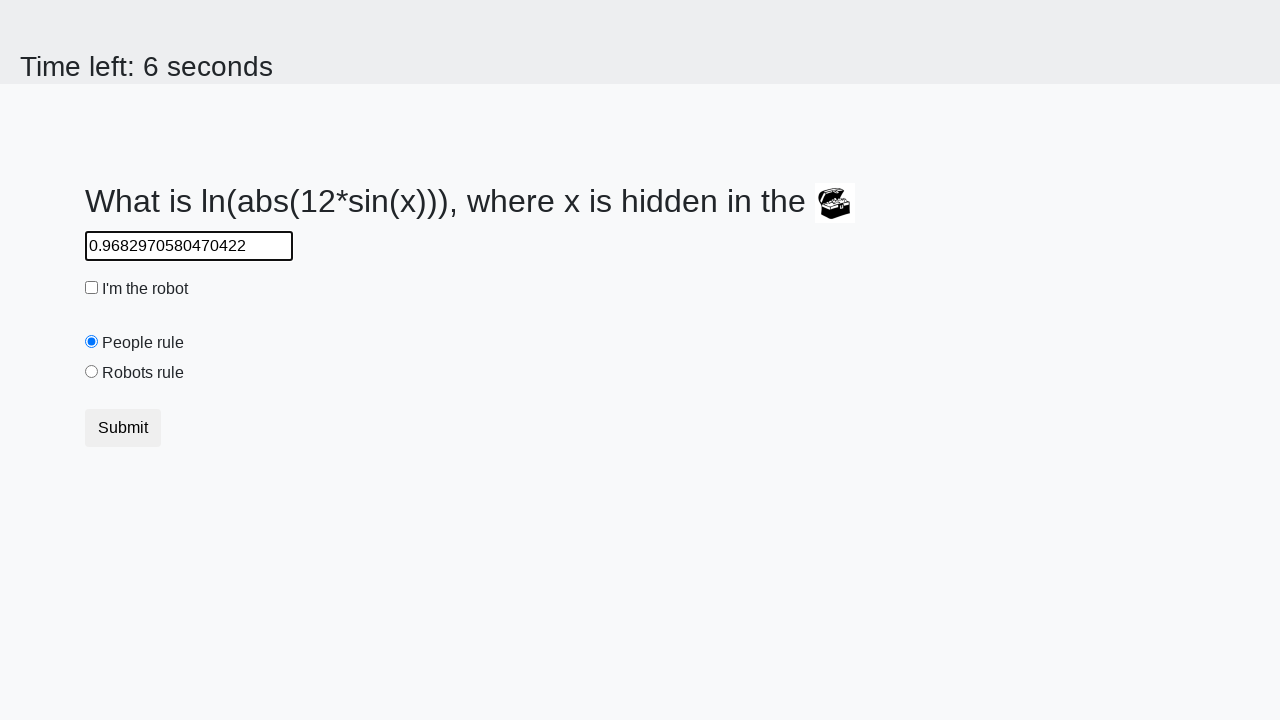

Checked robot verification checkbox at (92, 288) on #robotCheckbox
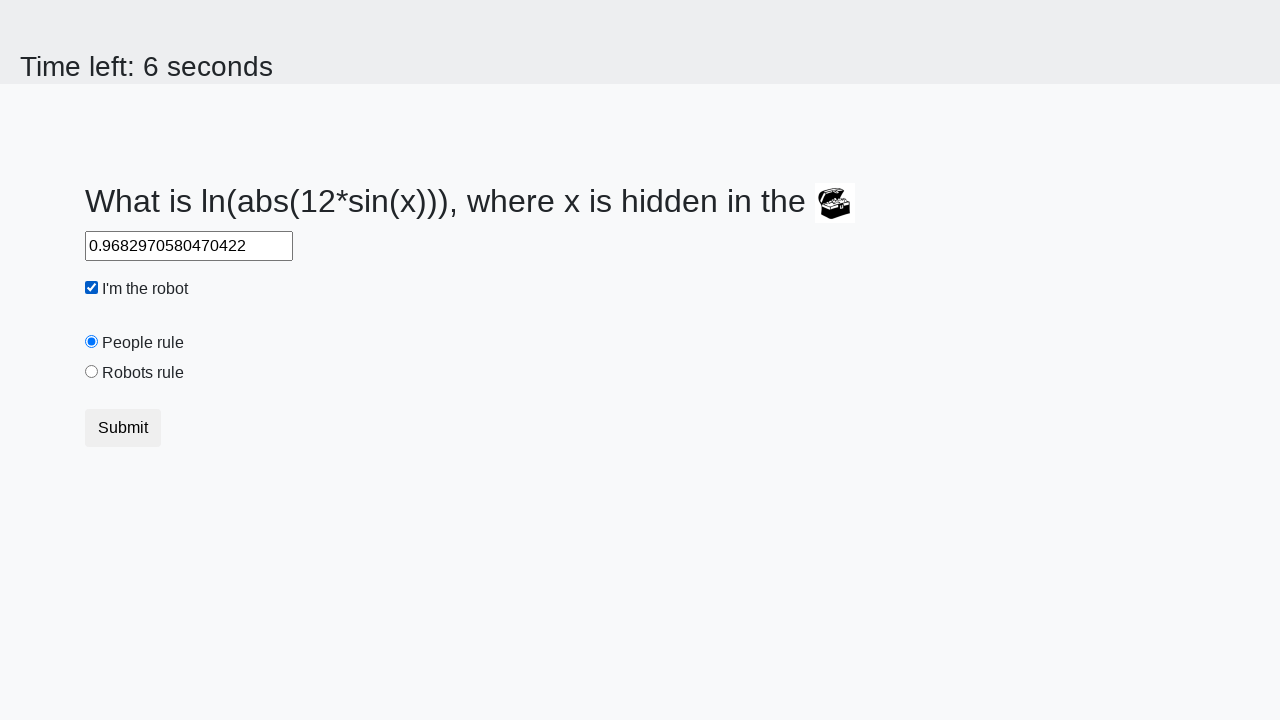

Checked robots rule checkbox at (92, 372) on #robotsRule
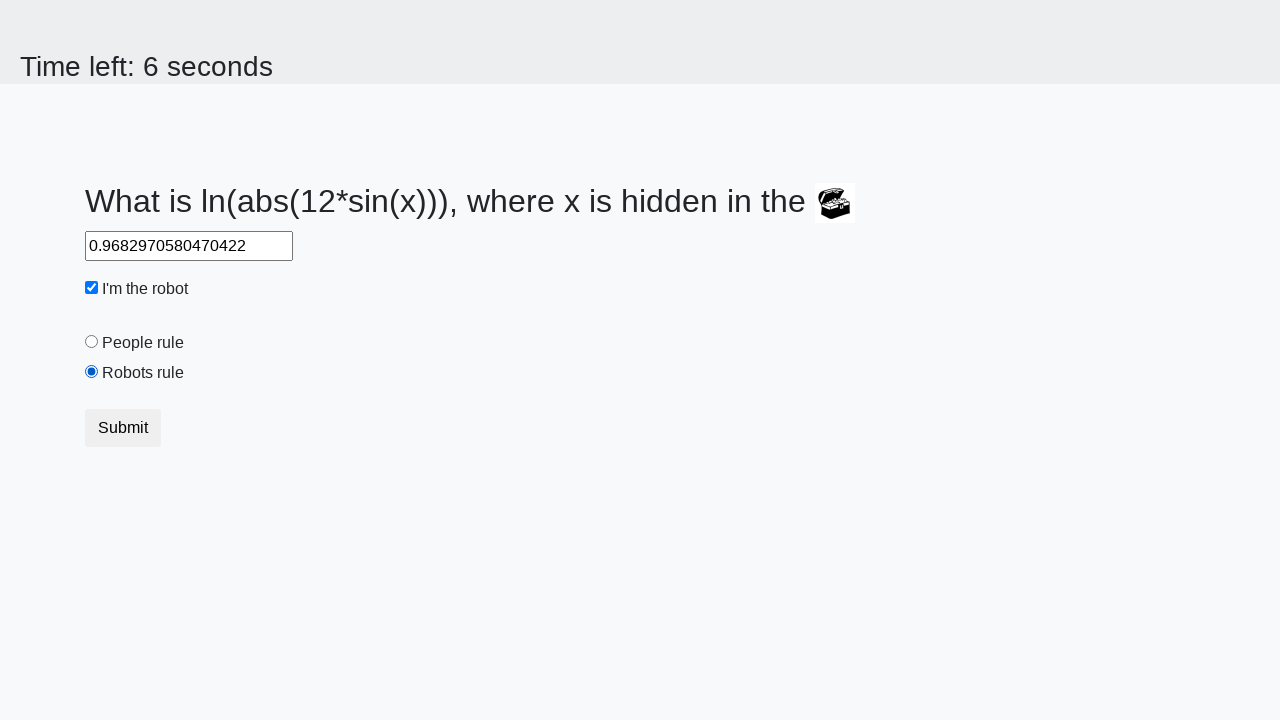

Clicked submit button to submit the form at (123, 428) on button
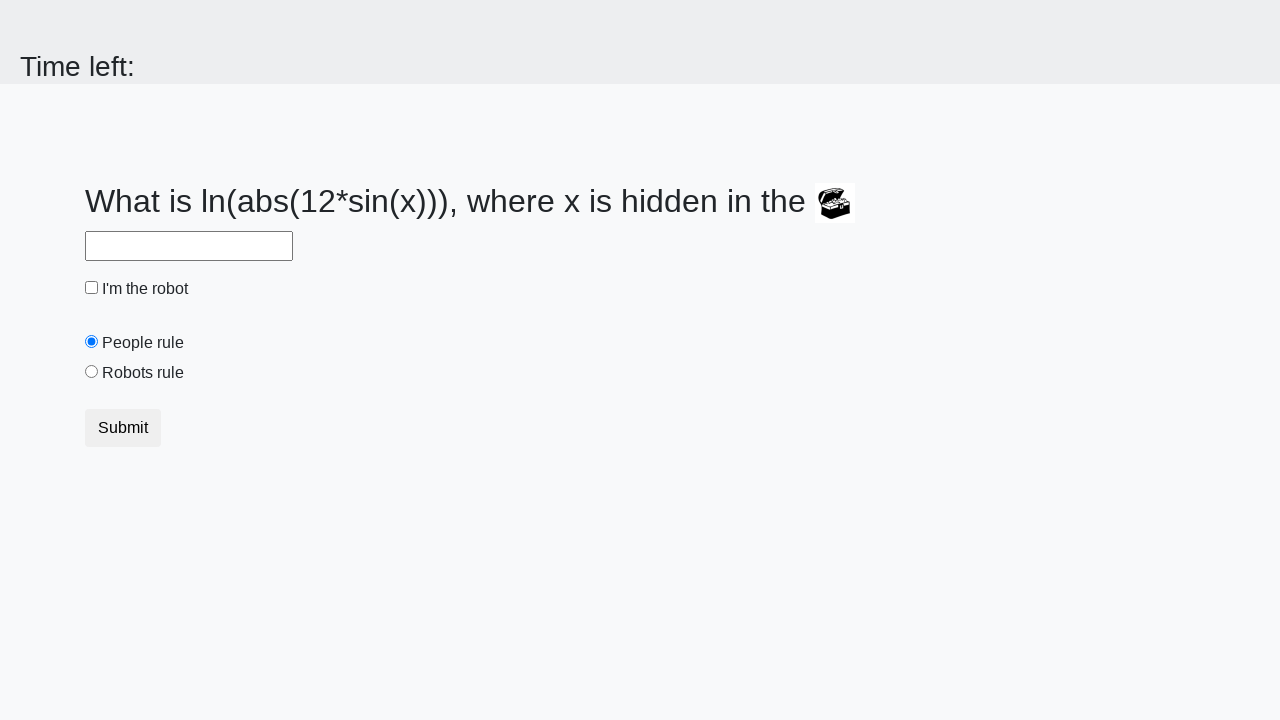

Waited 1 second for form submission to process
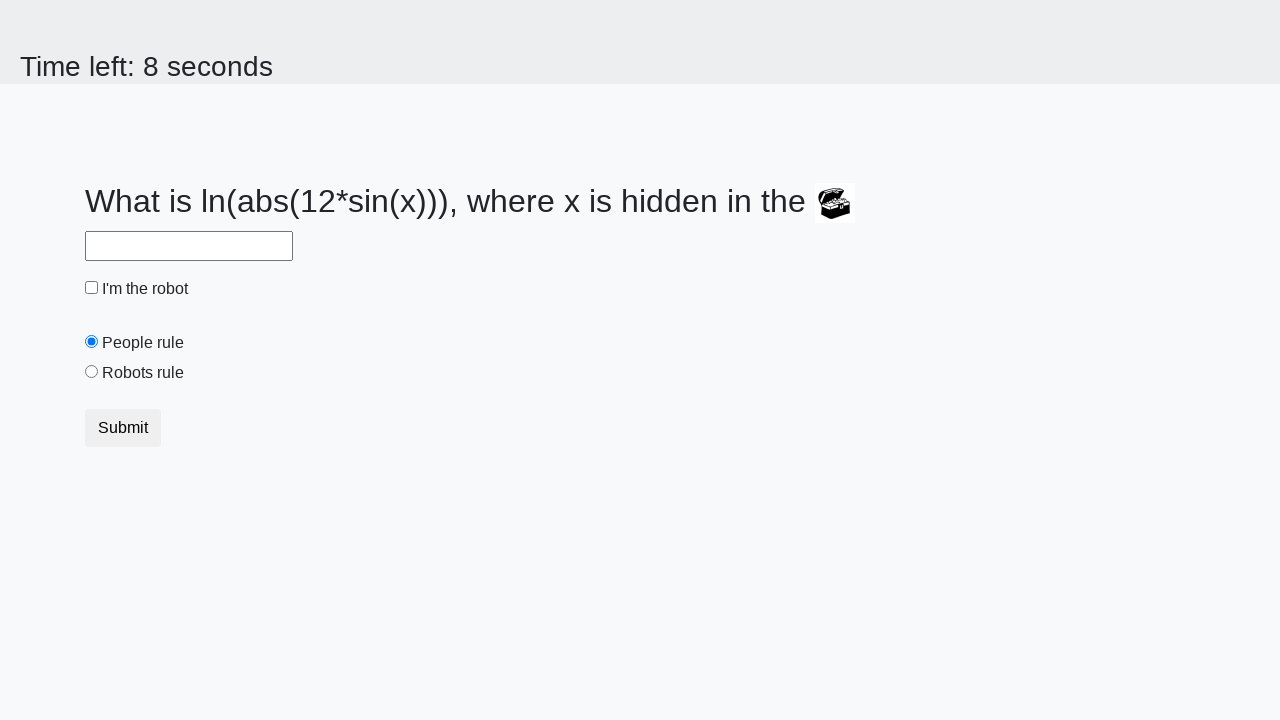

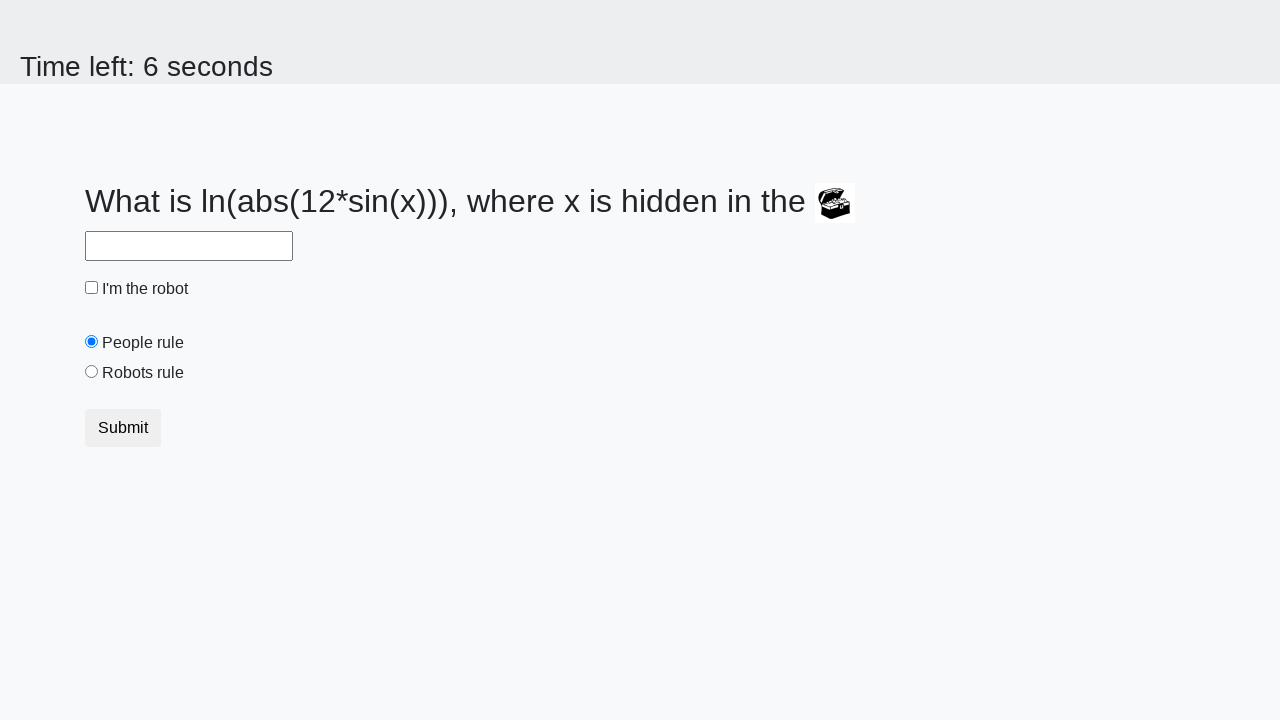